Tests the geocoding functionality by entering an address and retrieving the latitude coordinate from a GPS coordinates website

Starting URL: https://www.coordenadas-gps.com

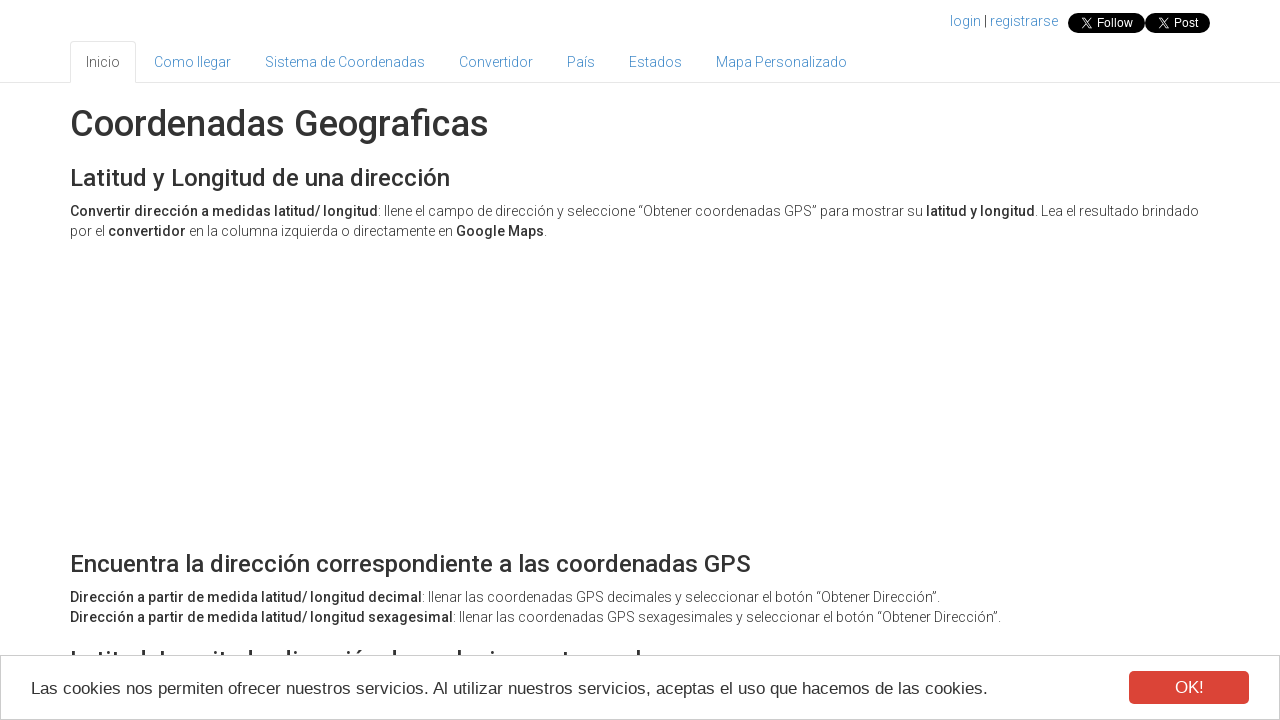

Address input field loaded on GPS coordinates website
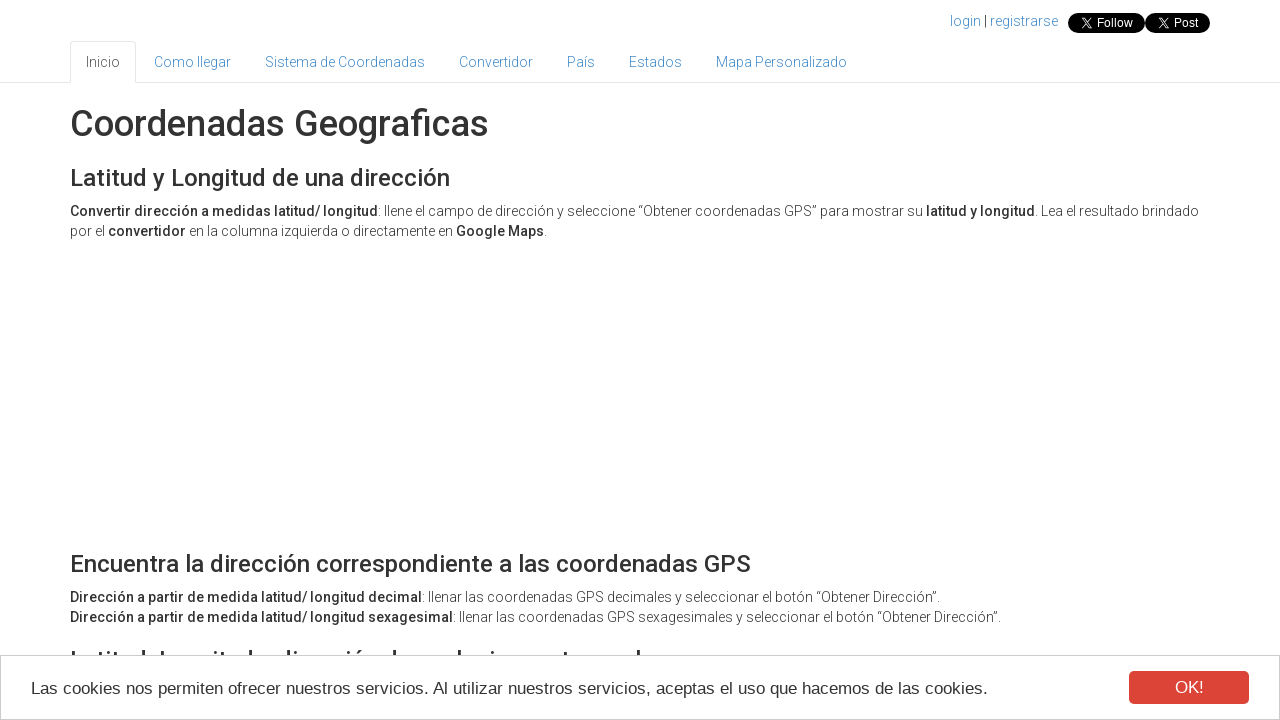

Entered address 'Calle Mayor 15, Valencia, Spain' into search field on #address
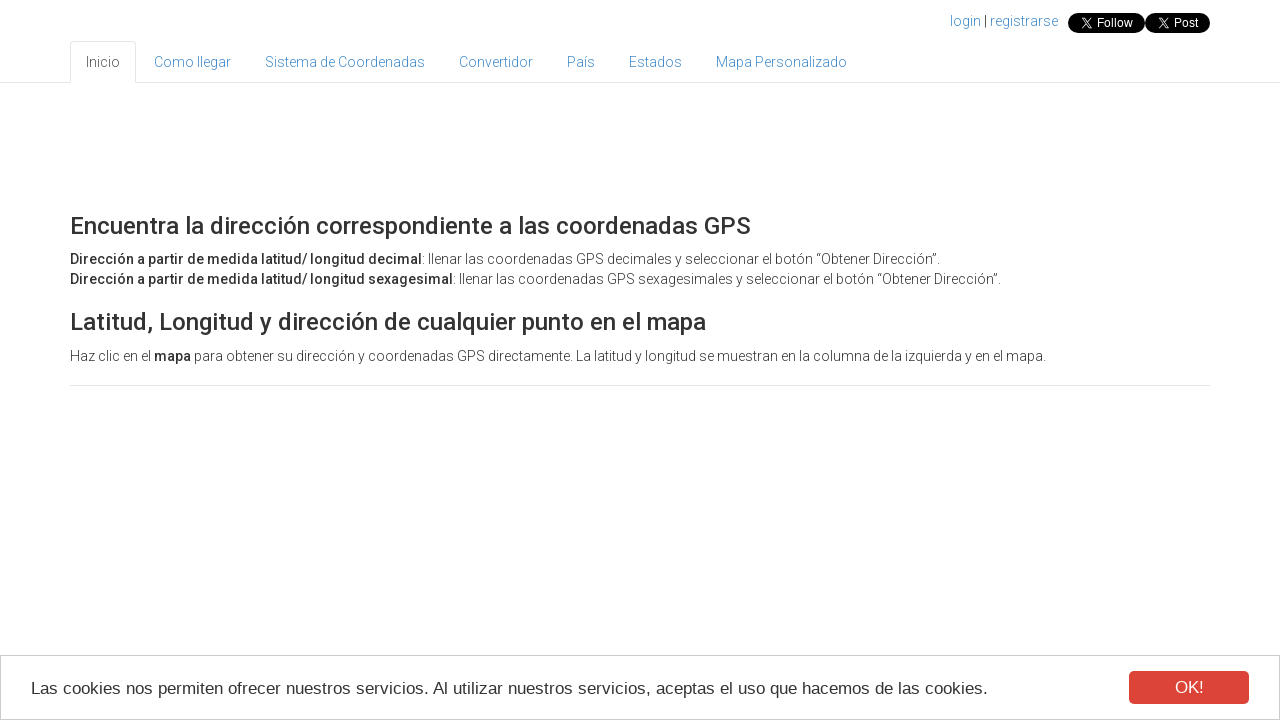

Clicked geocode button to retrieve GPS coordinates at (266, 361) on button.btn.btn-primary[onclick='codeAddress()']
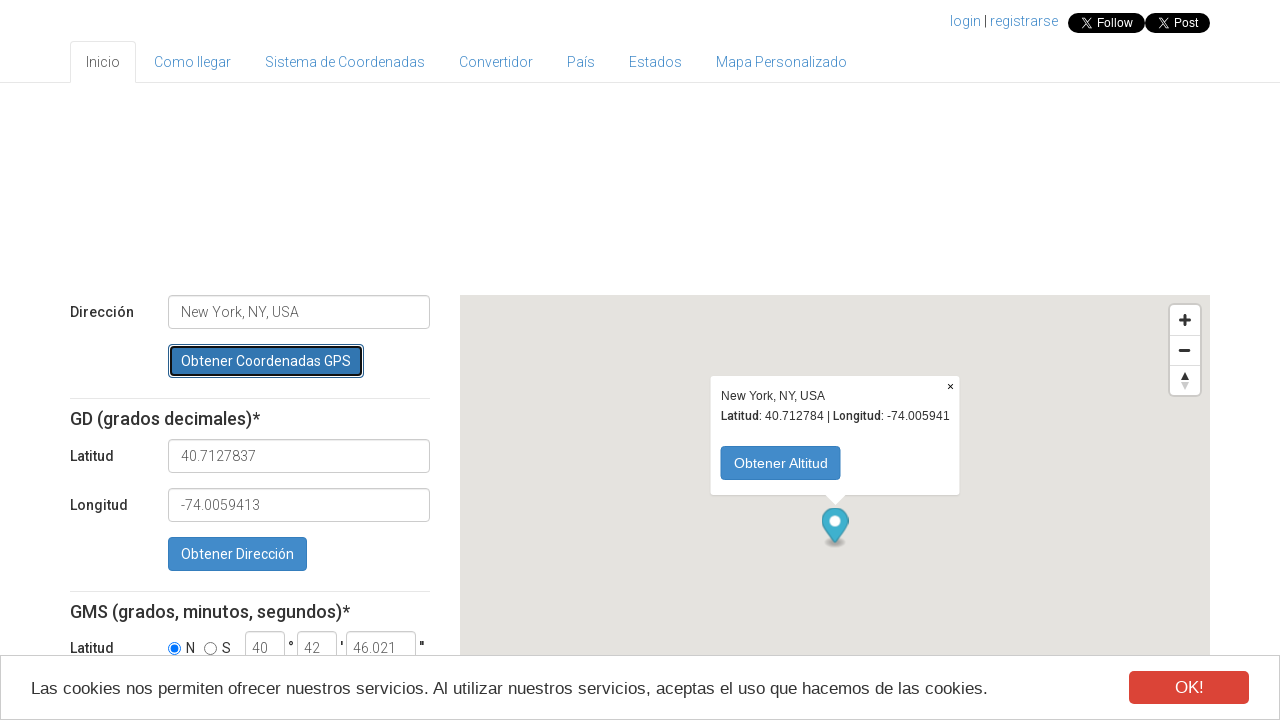

Latitude field appeared after geocoding
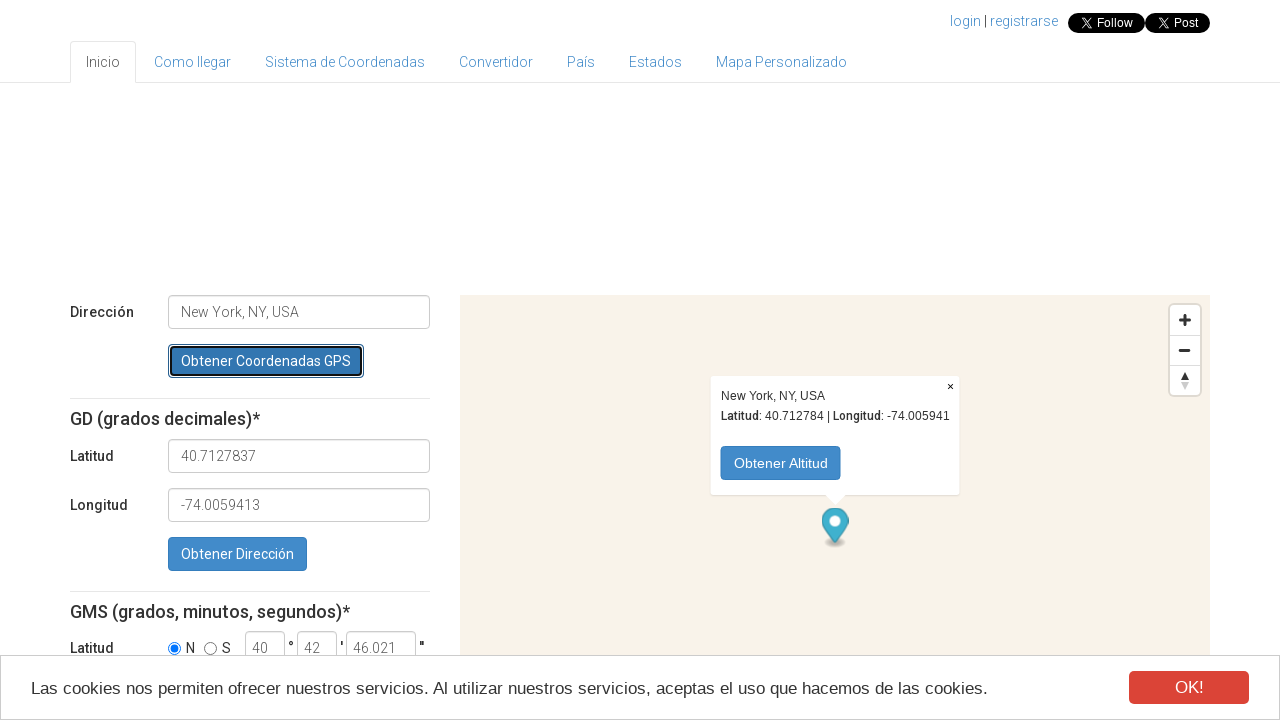

Latitude value populated with geocoded coordinate
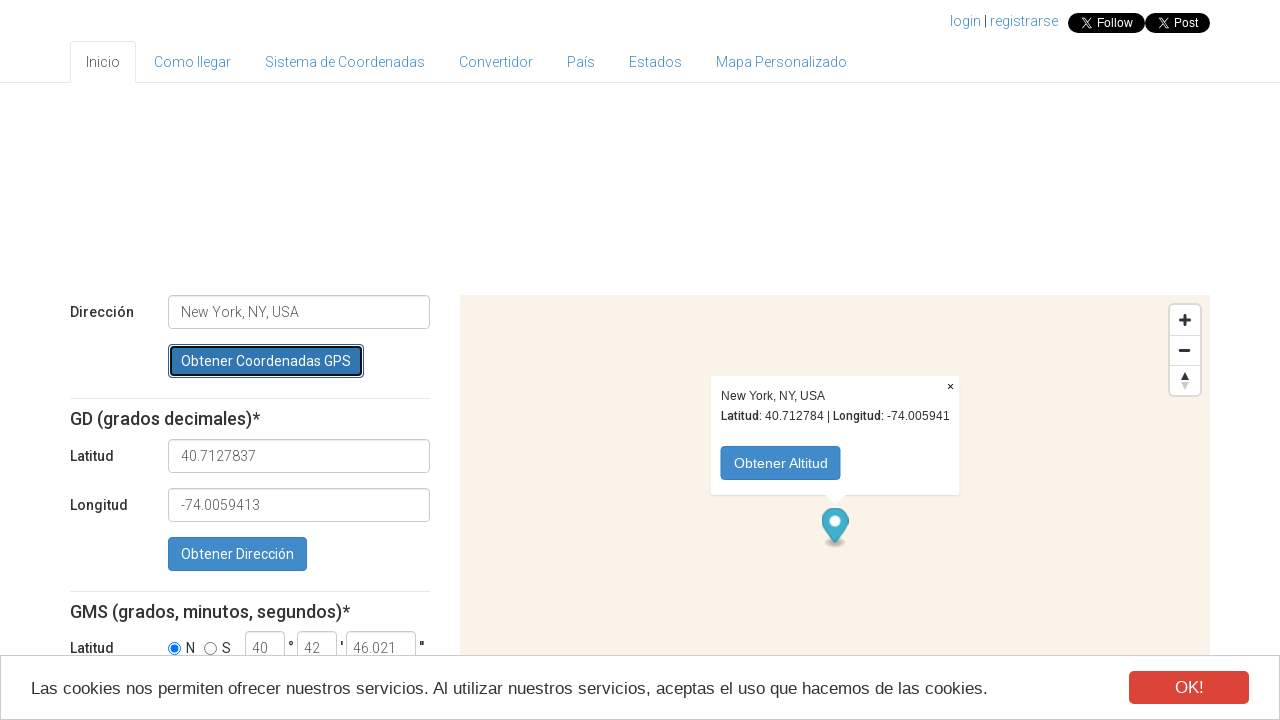

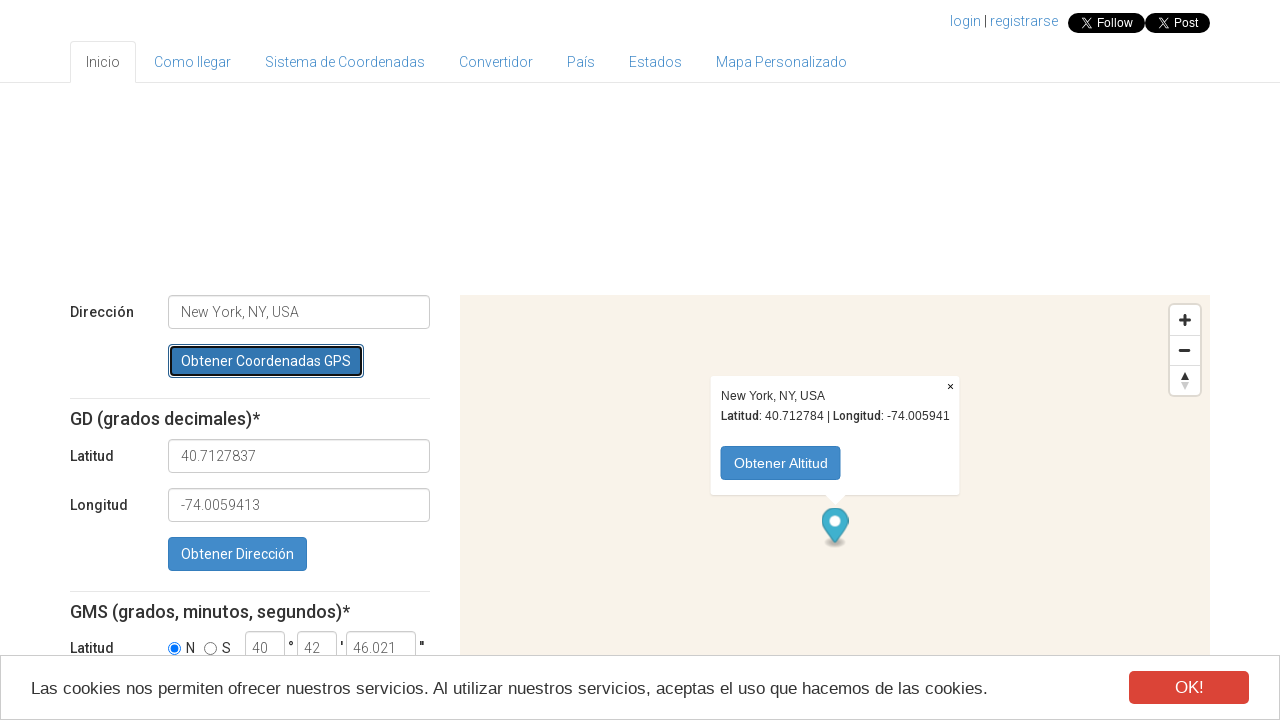